Tests add/remove elements functionality by clicking add element button to create a delete button, then clicking delete to remove it

Starting URL: http://the-internet.herokuapp.com/

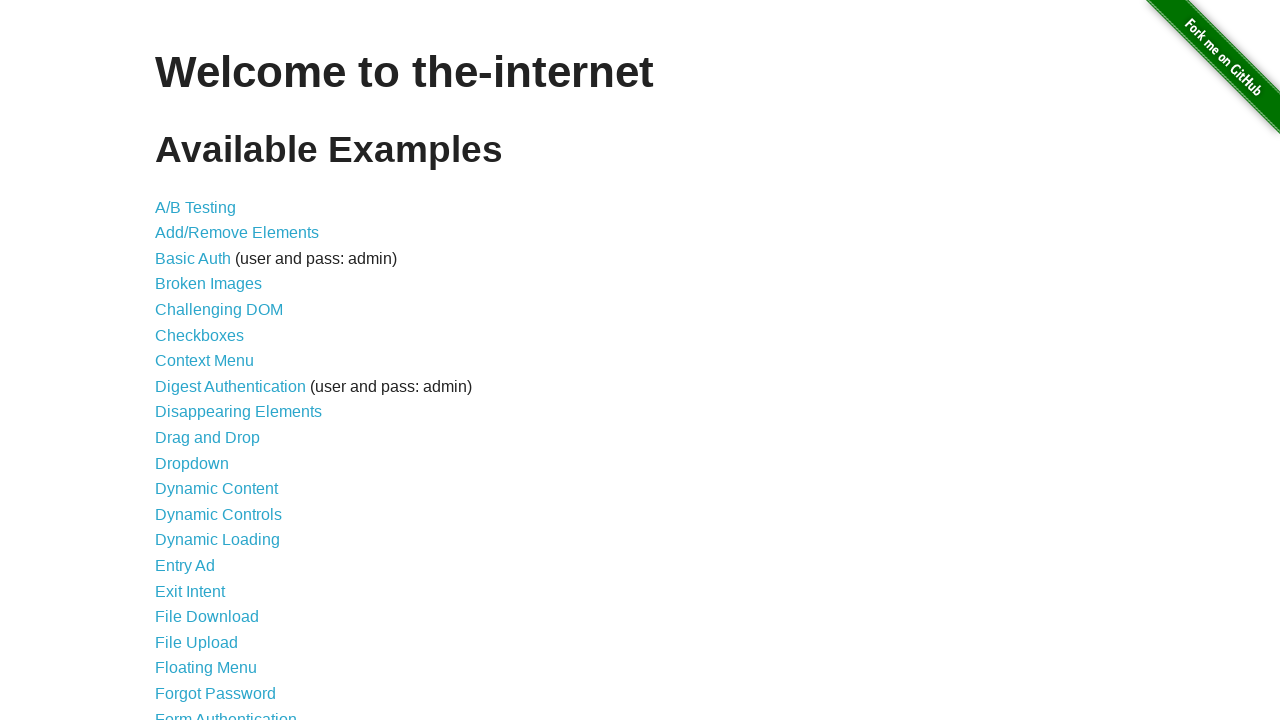

Clicked on Add/Remove Elements option at (237, 233) on text='Add/Remove Elements'
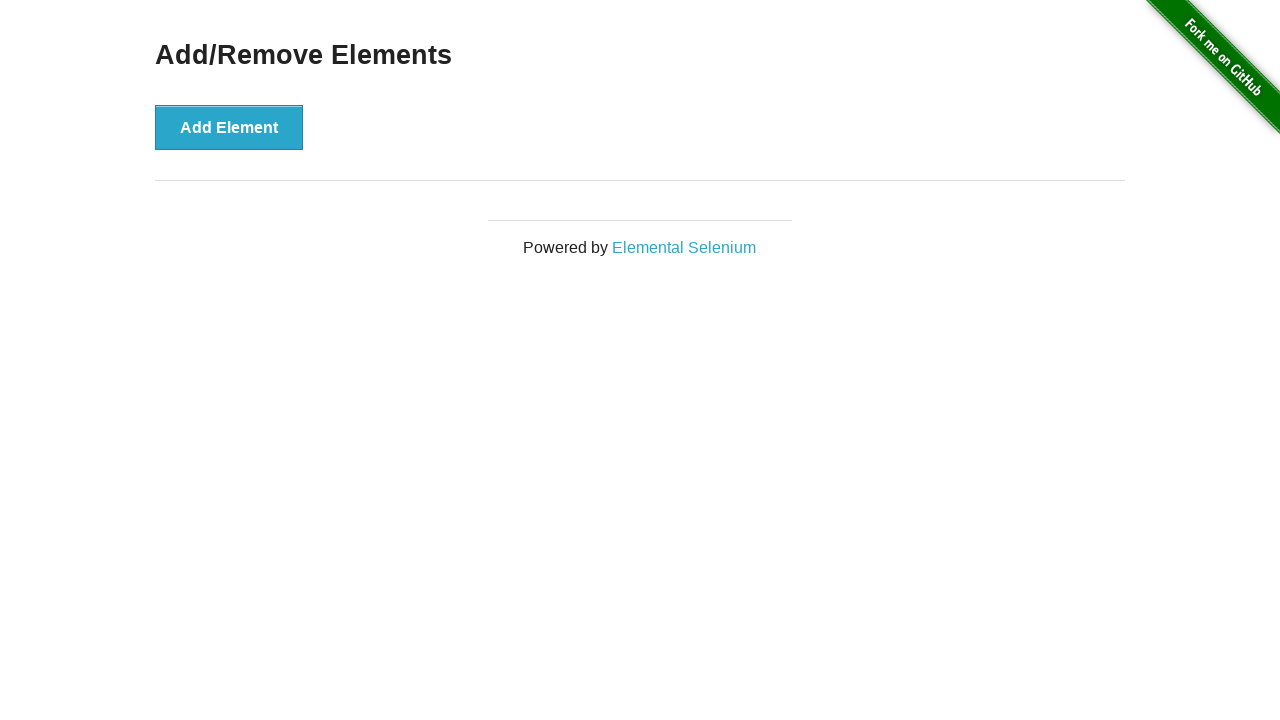

Clicked Add Element button to create a delete button at (229, 127) on text='Add Element'
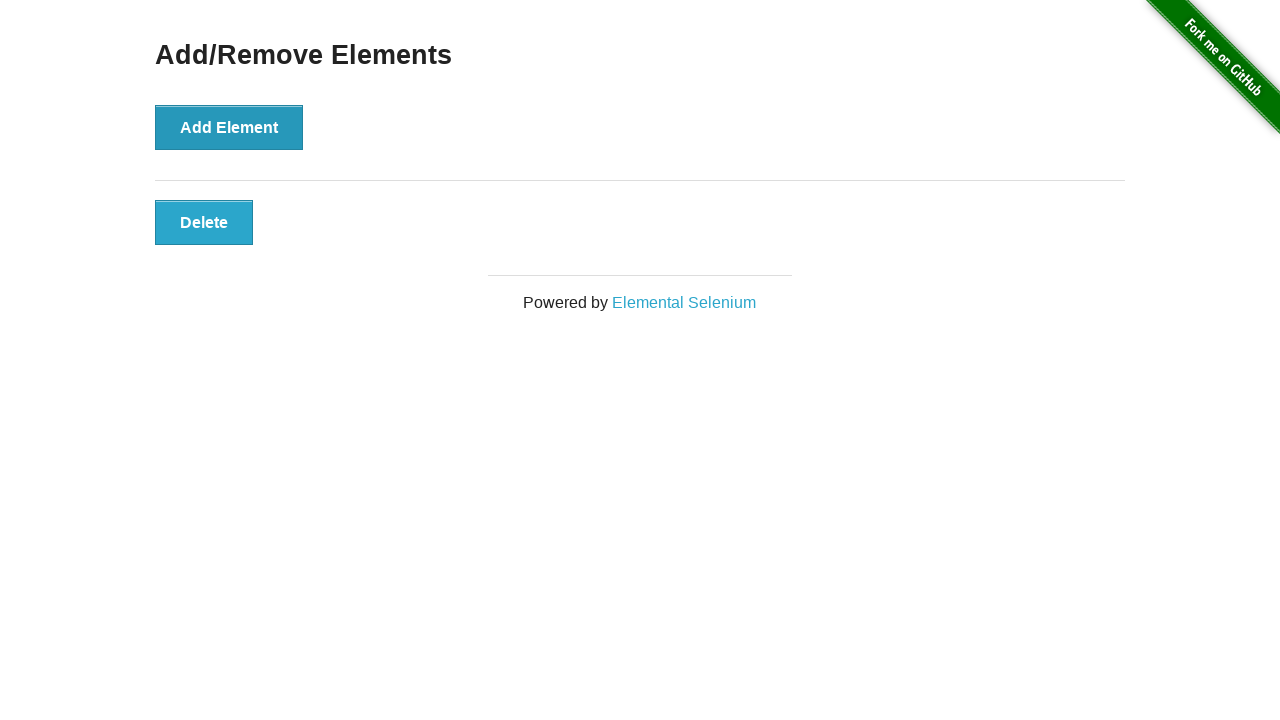

Delete button appeared after adding element
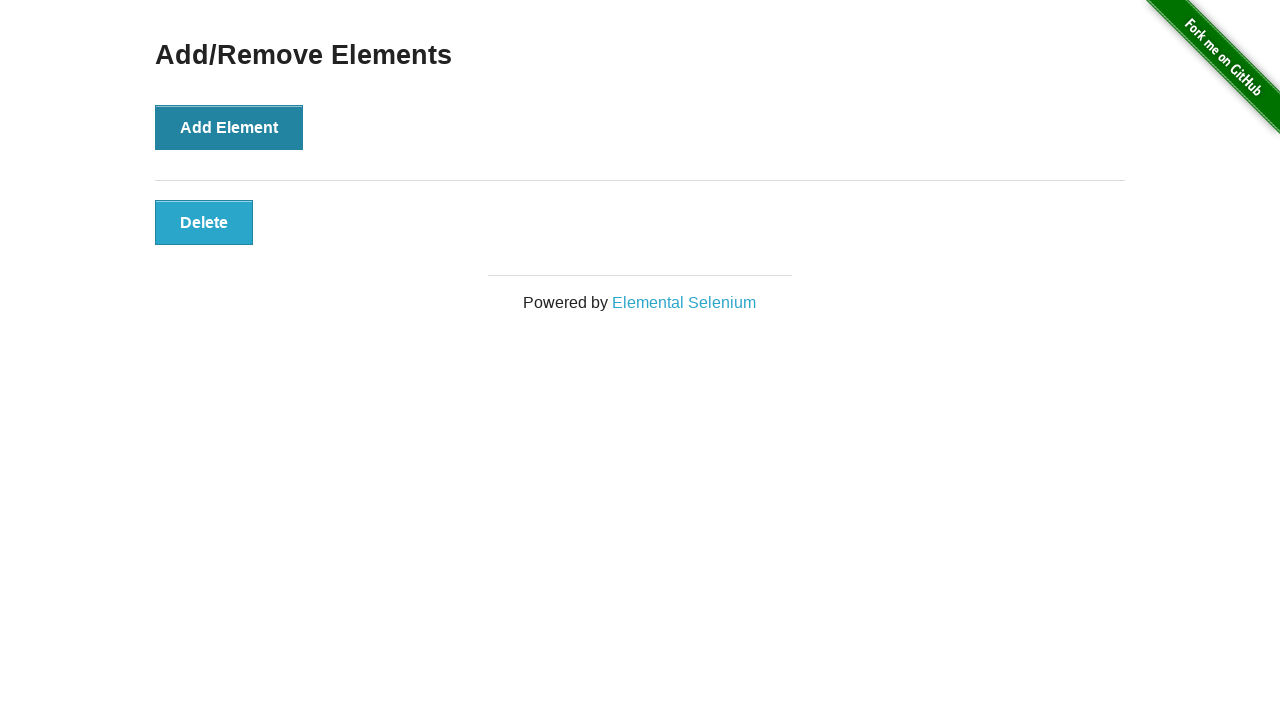

Clicked Delete button to remove the element at (204, 222) on text='Delete'
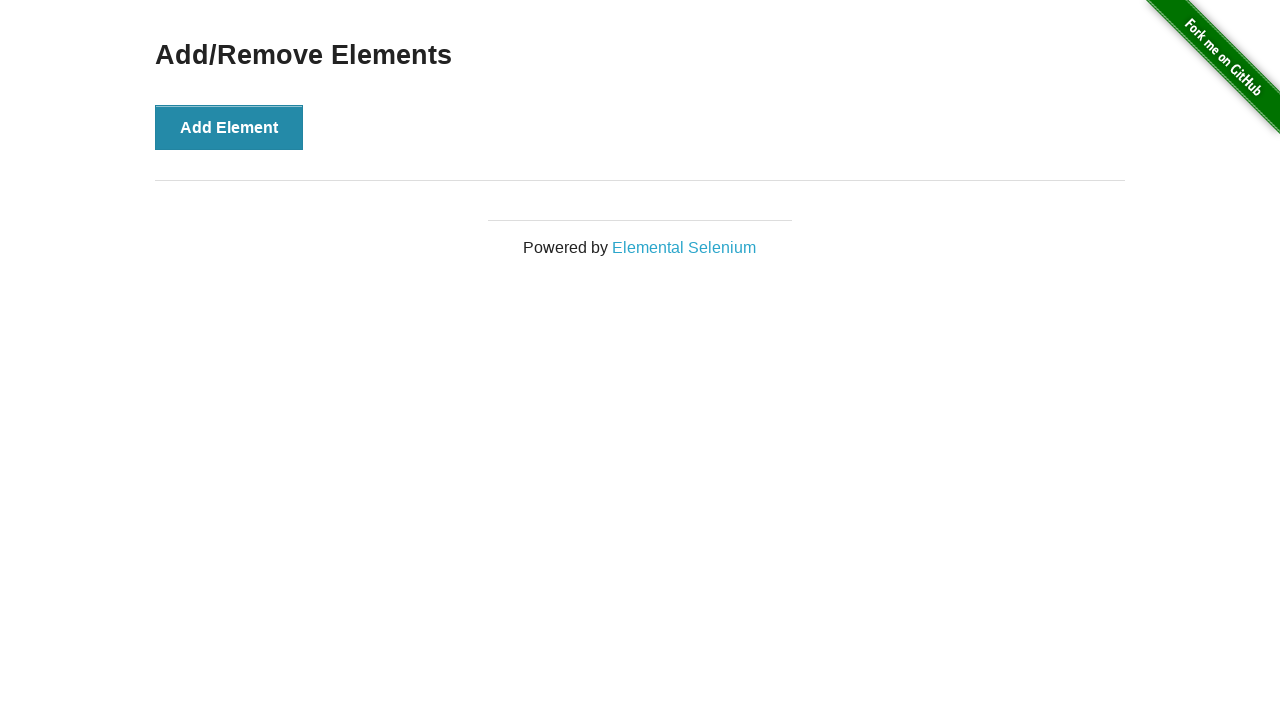

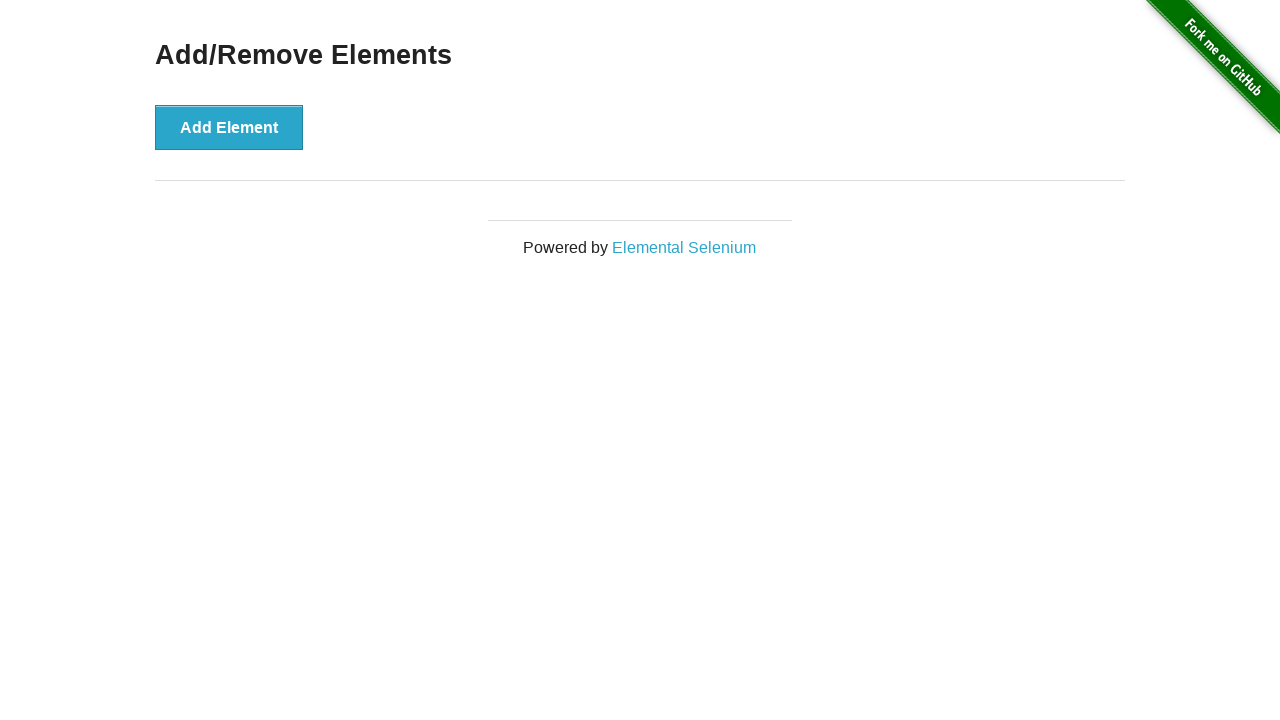